Tests React Semantic UI dropdown selection by selecting different friend names from the dropdown and verifying the selections.

Starting URL: https://react.semantic-ui.com/maximize/dropdown-example-selection/

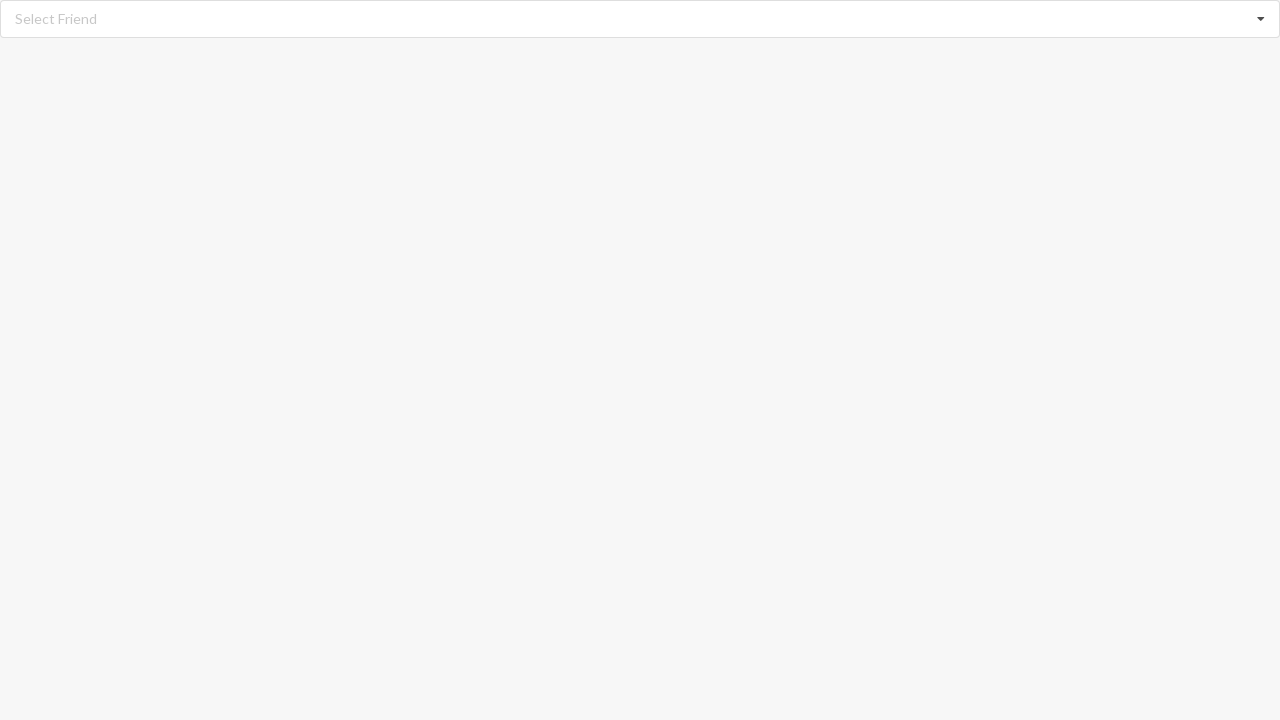

Clicked dropdown to open menu at (640, 19) on div.dropdown
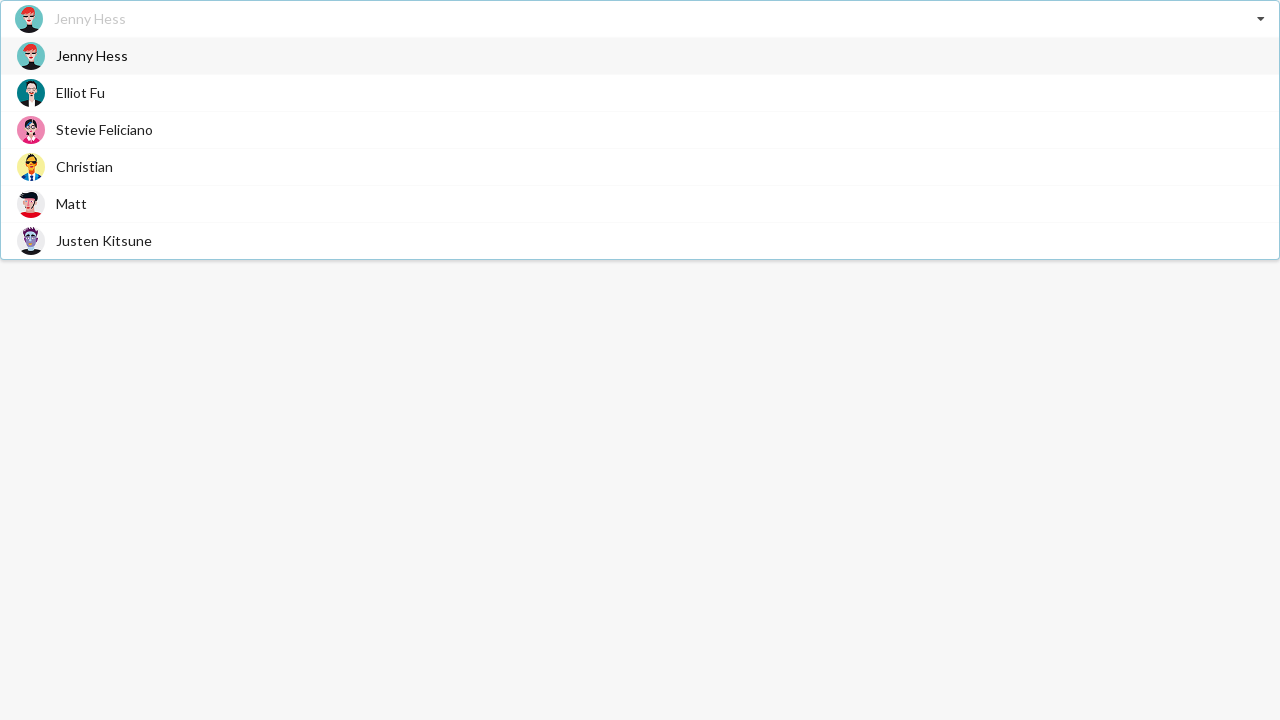

Dropdown menu items loaded
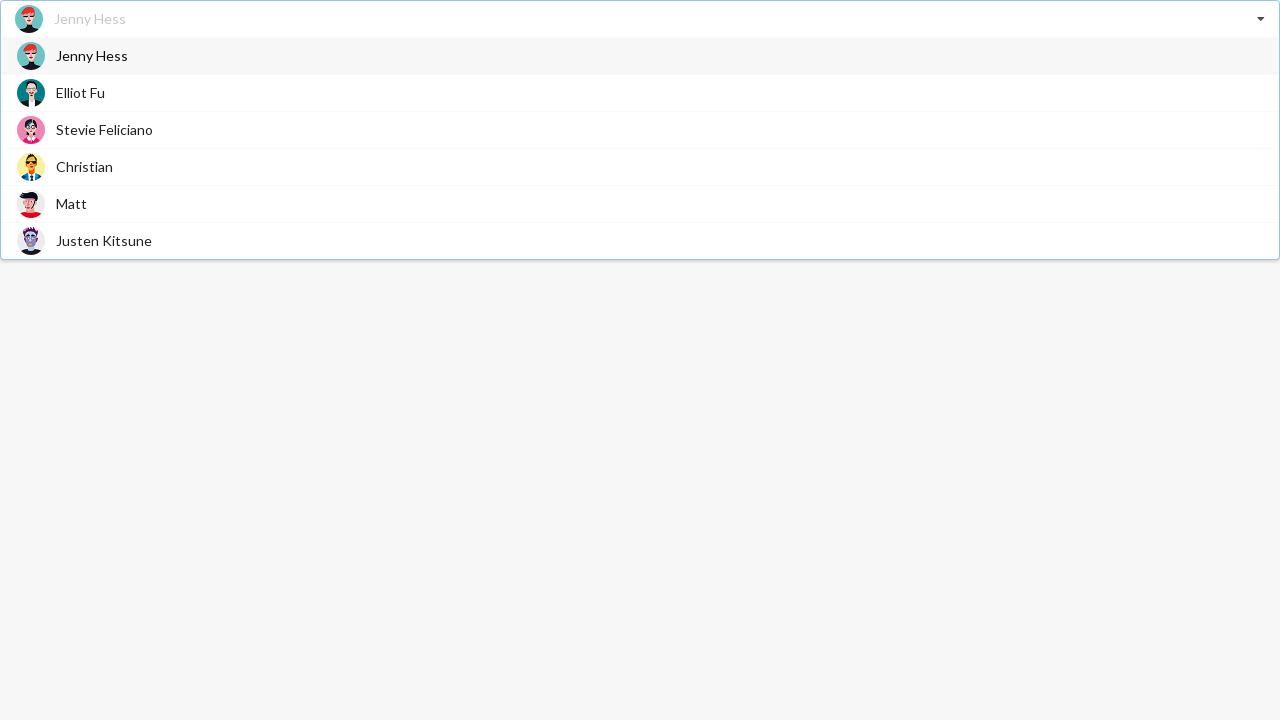

Selected 'Jenny Hess' from dropdown at (92, 56) on div.menu span.text:has-text('Jenny Hess')
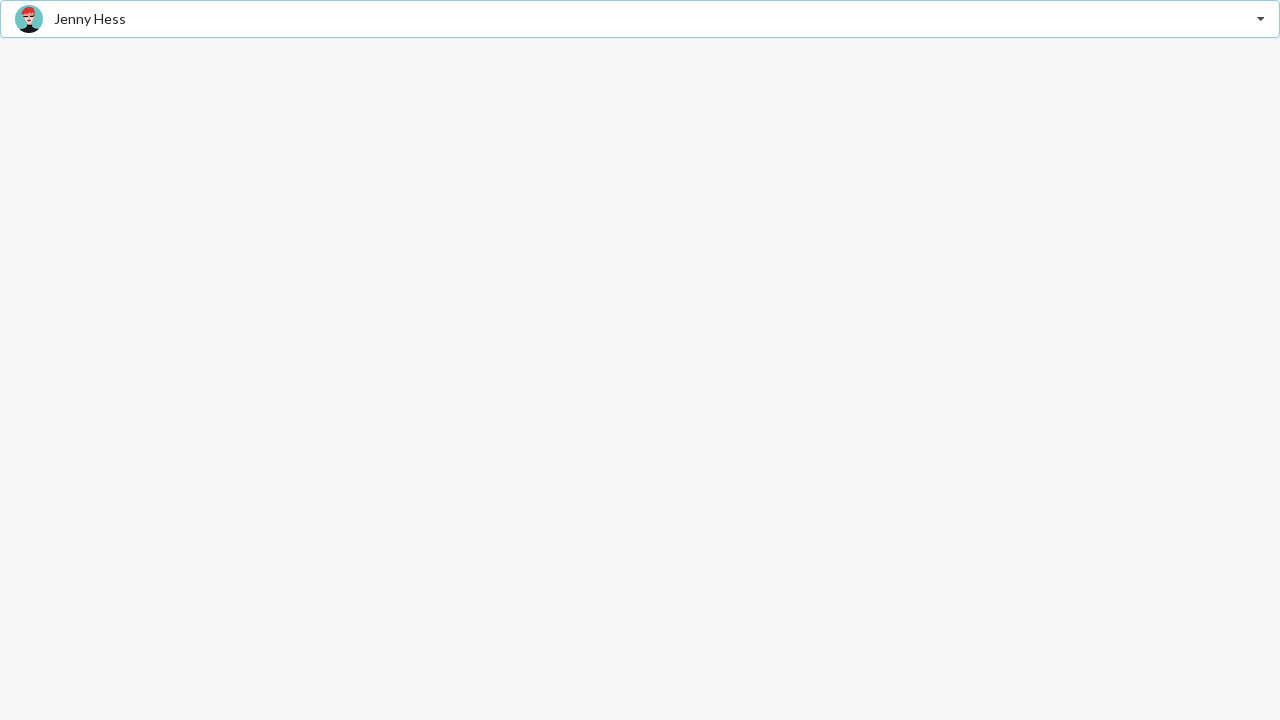

Waited 1000ms for selection to register
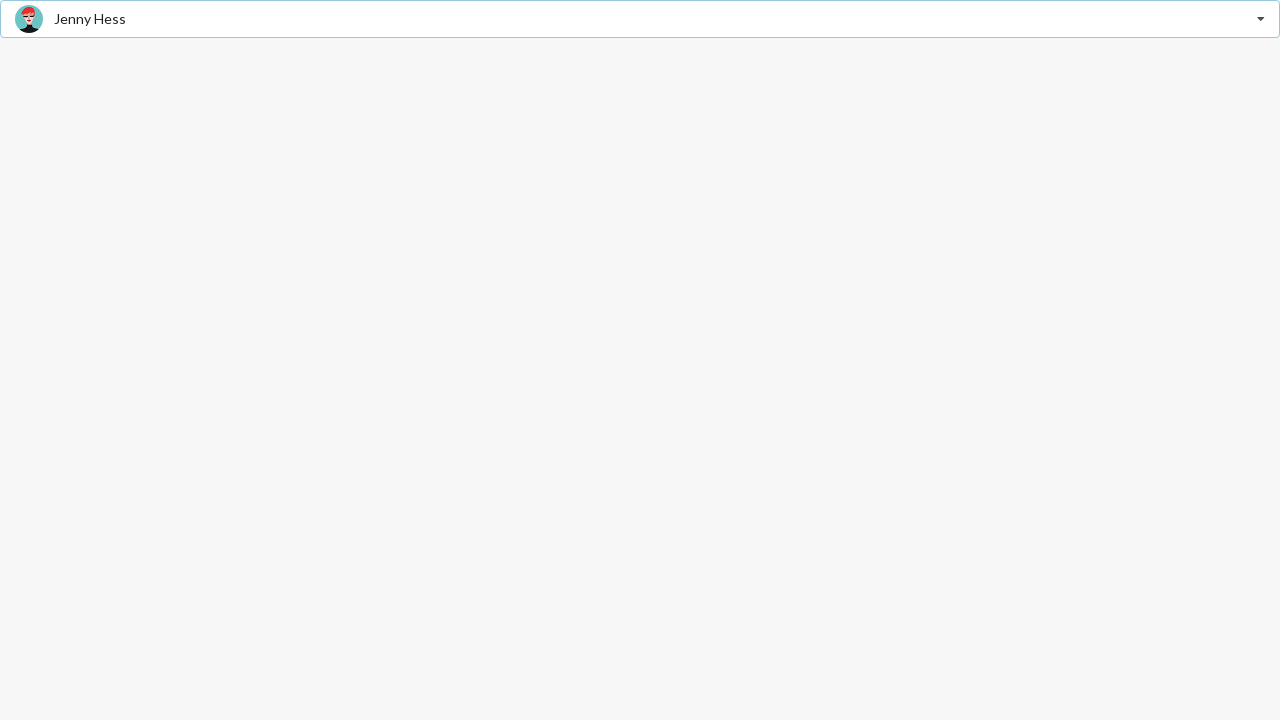

Clicked dropdown to open menu at (640, 19) on div.dropdown
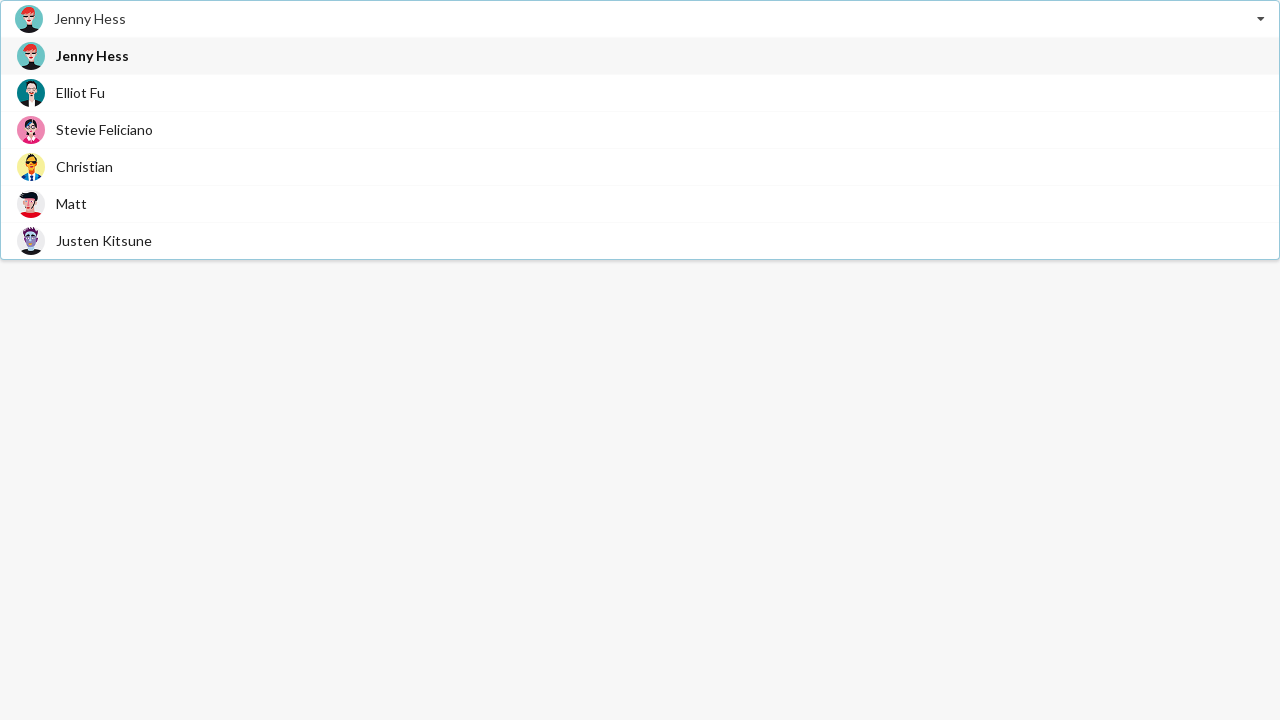

Dropdown menu items loaded
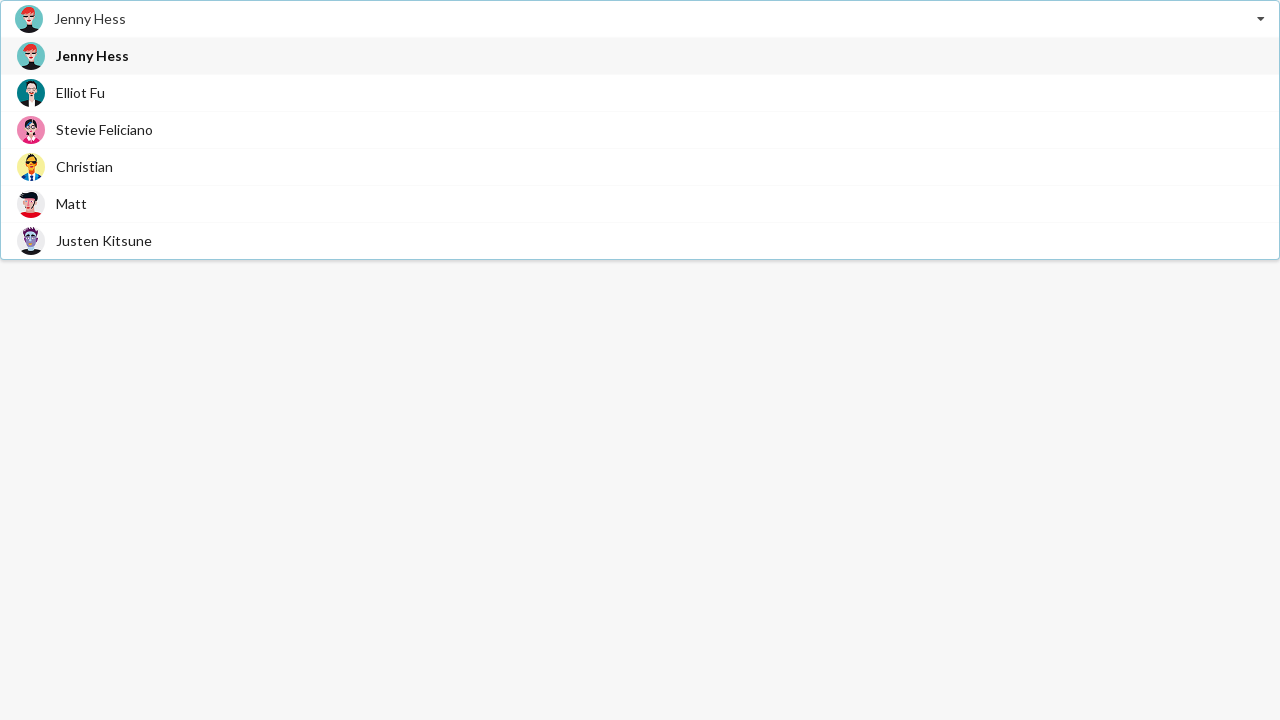

Selected 'Stevie Feliciano' from dropdown at (104, 130) on div.menu span.text:has-text('Stevie Feliciano')
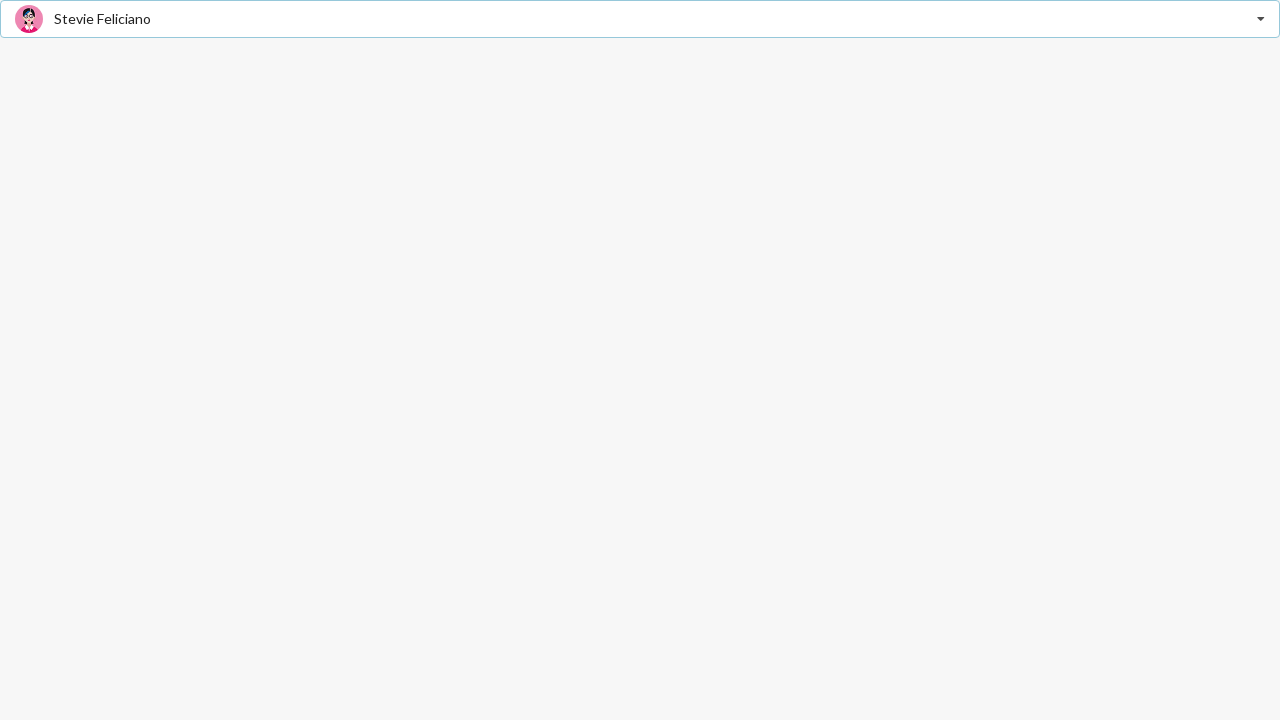

Waited 1000ms for selection to register
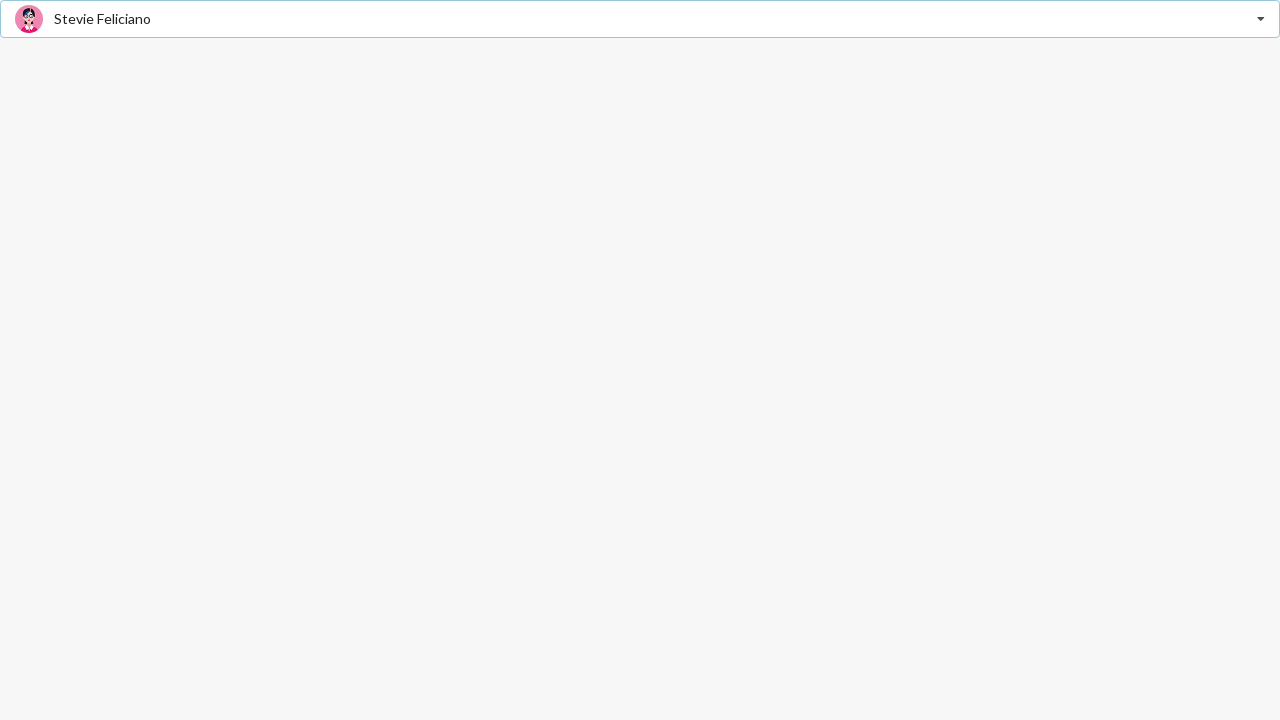

Clicked dropdown to open menu at (640, 19) on div.dropdown
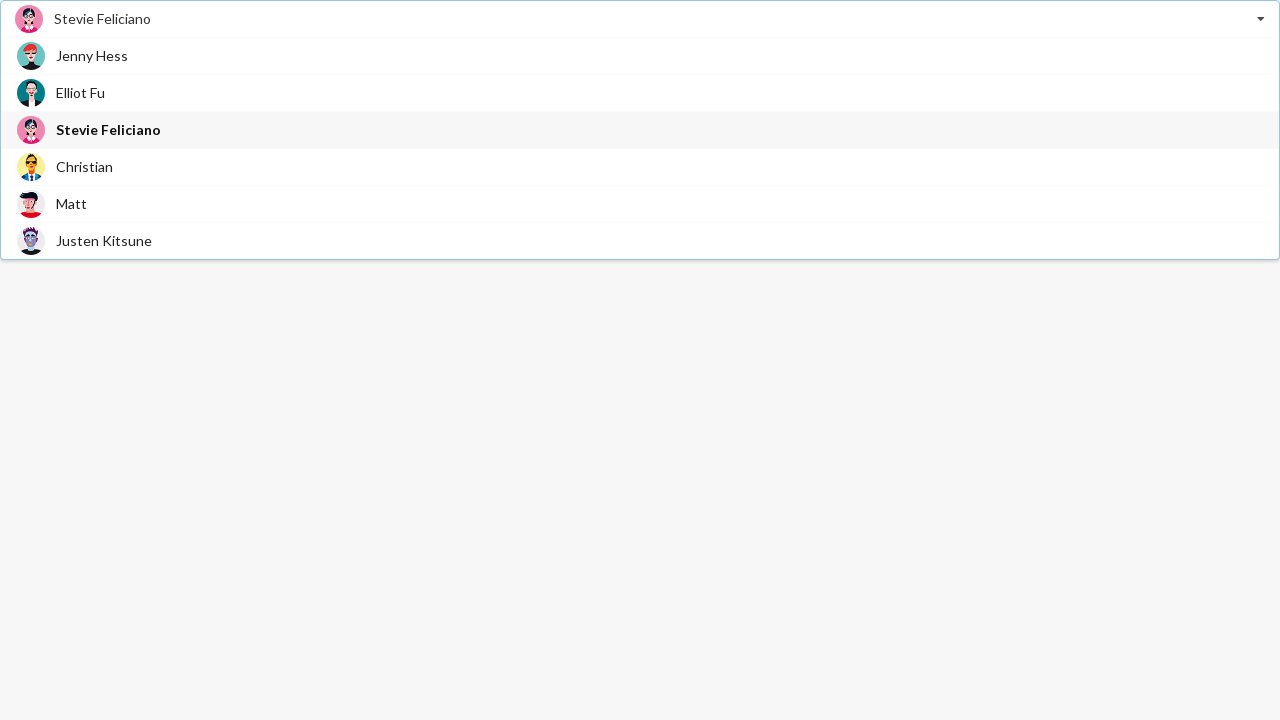

Dropdown menu items loaded
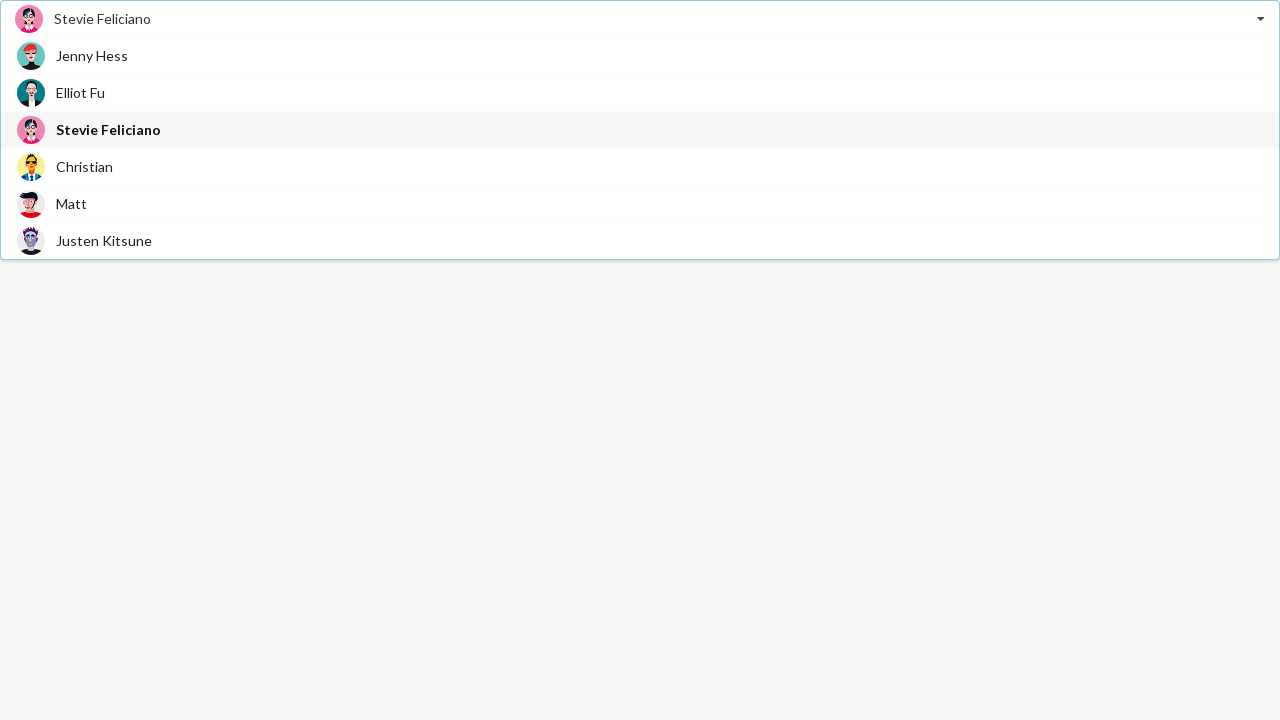

Selected 'Matt' from dropdown at (72, 204) on div.menu span.text:has-text('Matt')
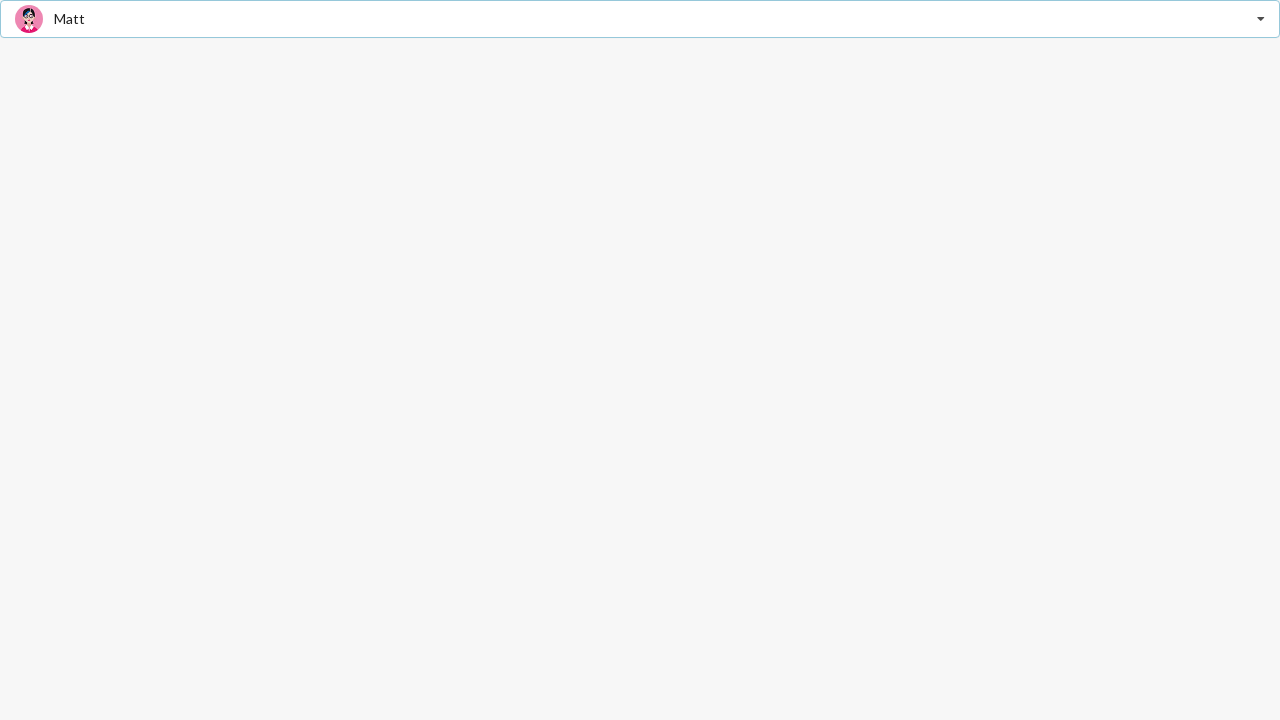

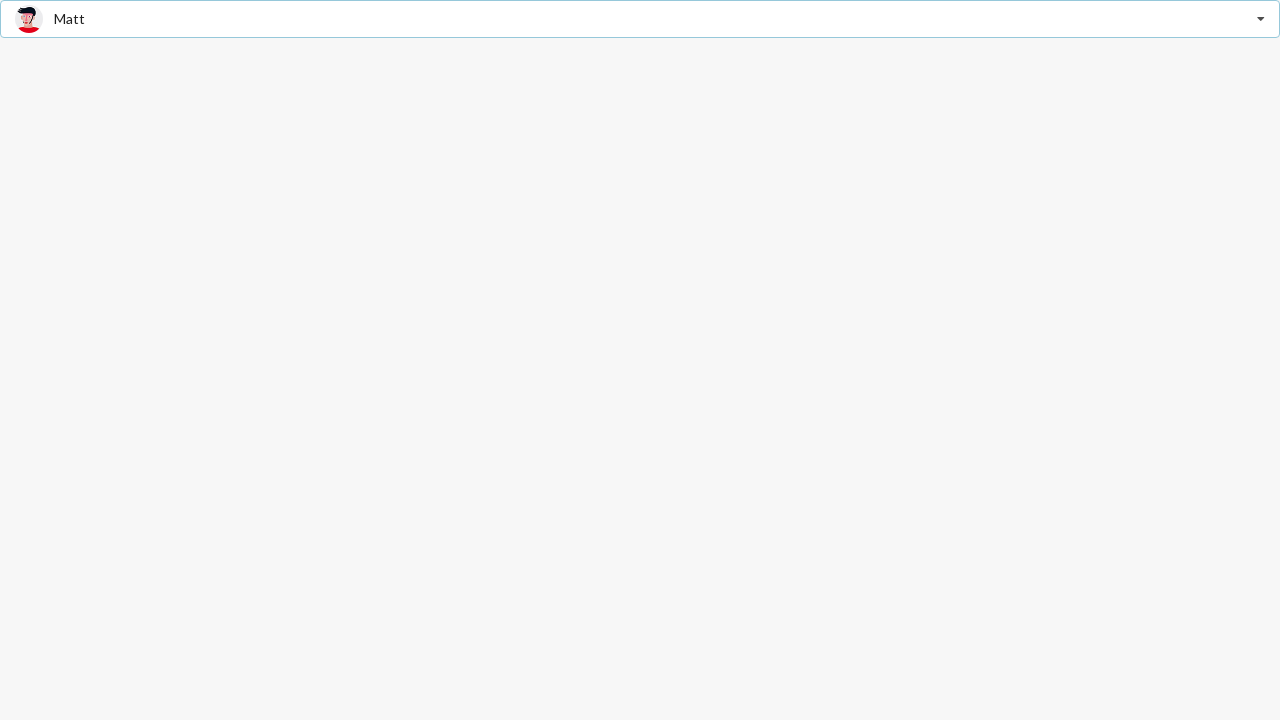